Tests filling out a practice form by entering first name, last name, email, and current address fields

Starting URL: https://demoqa.com/automation-practice-form

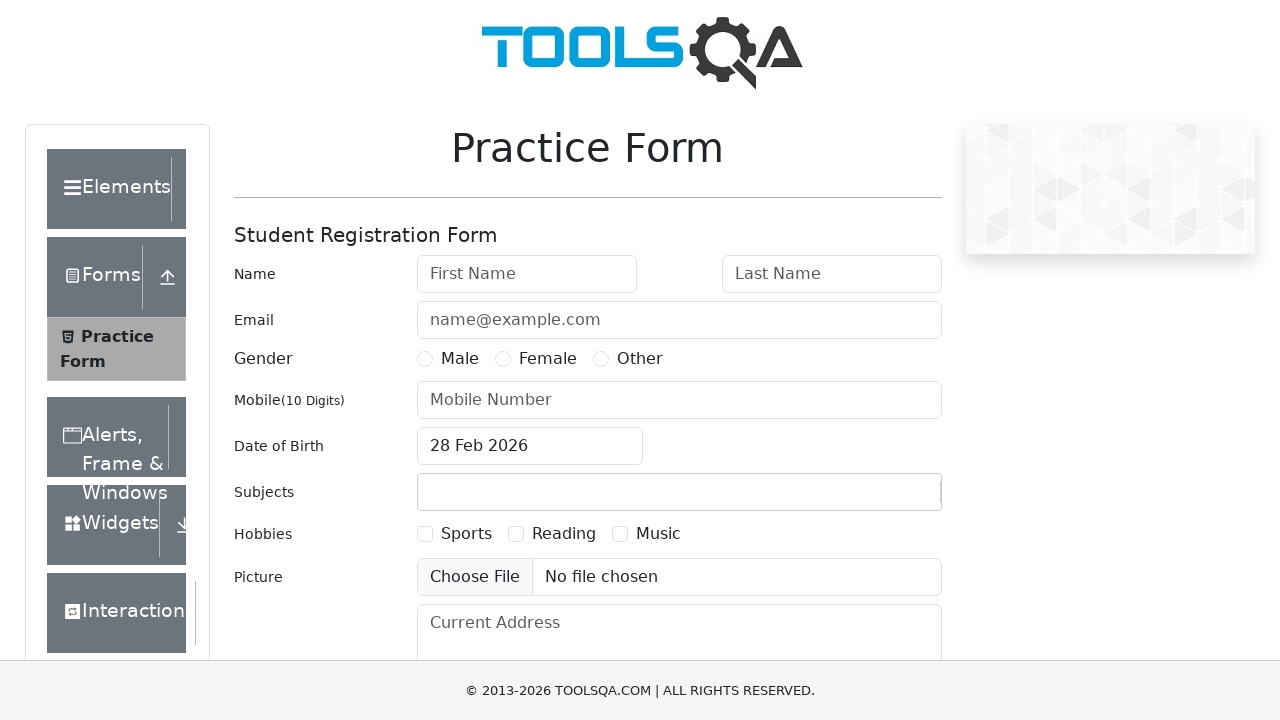

Filled first name field with 'Milos' on #firstName
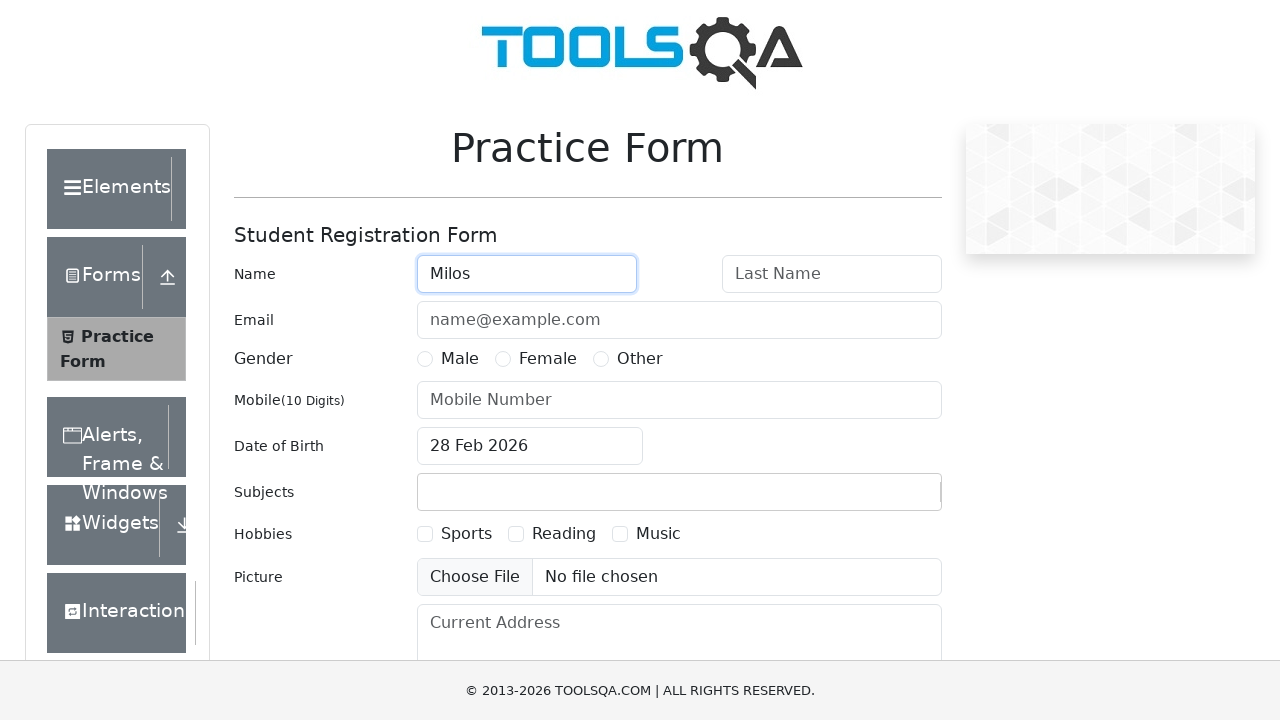

Filled last name field with 'Stankovic' on #lastName
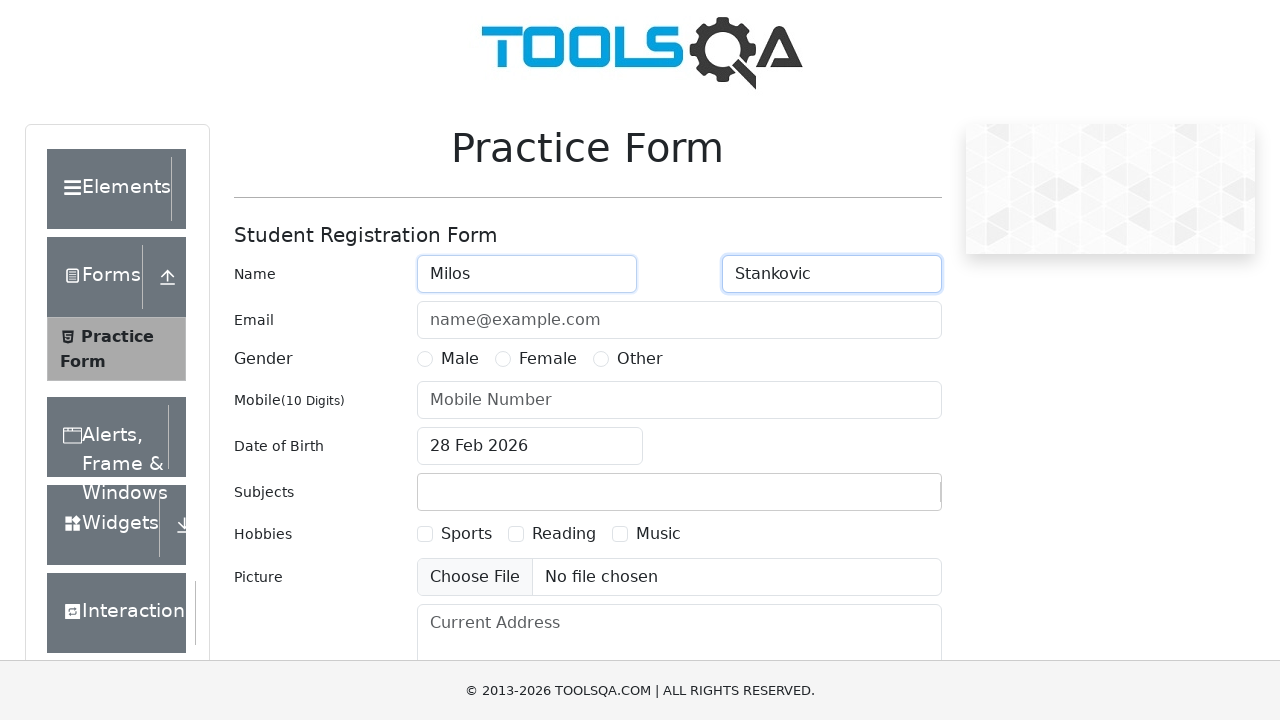

Filled email field with 'milosstankovic6690@gmail.com' on #userEmail
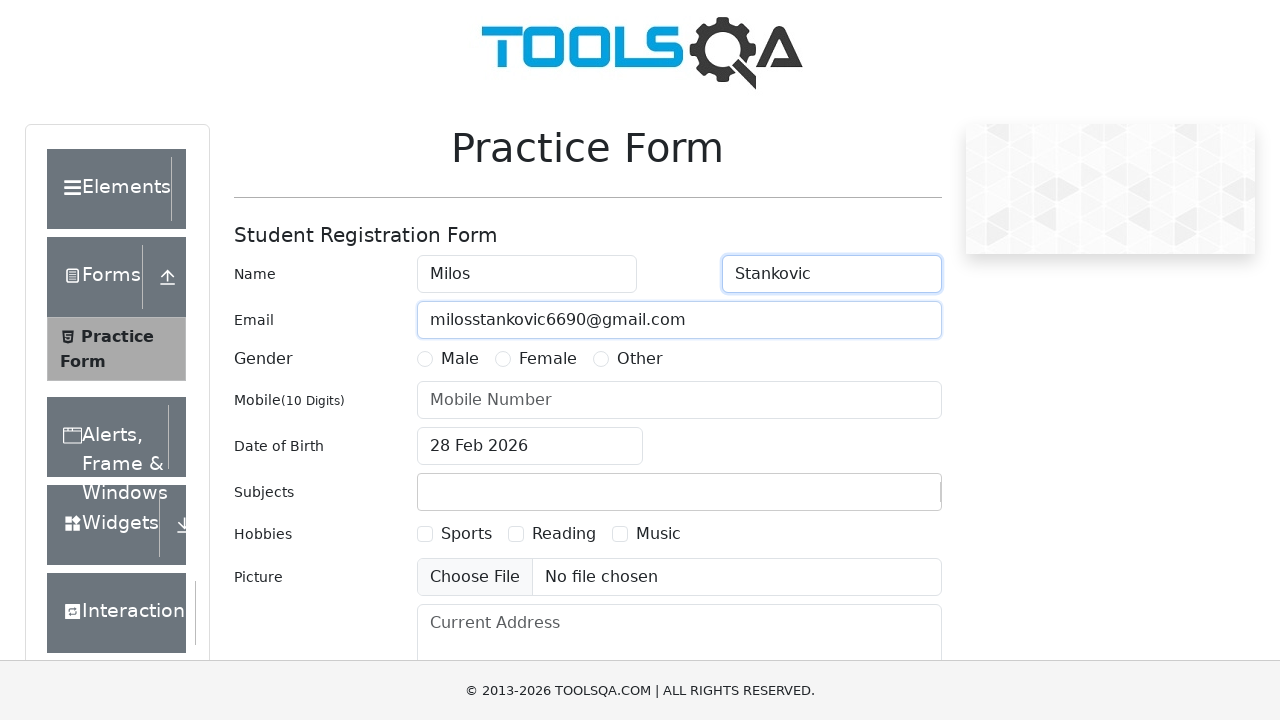

Filled current address field with 'Spasenoviceva' on #currentAddress
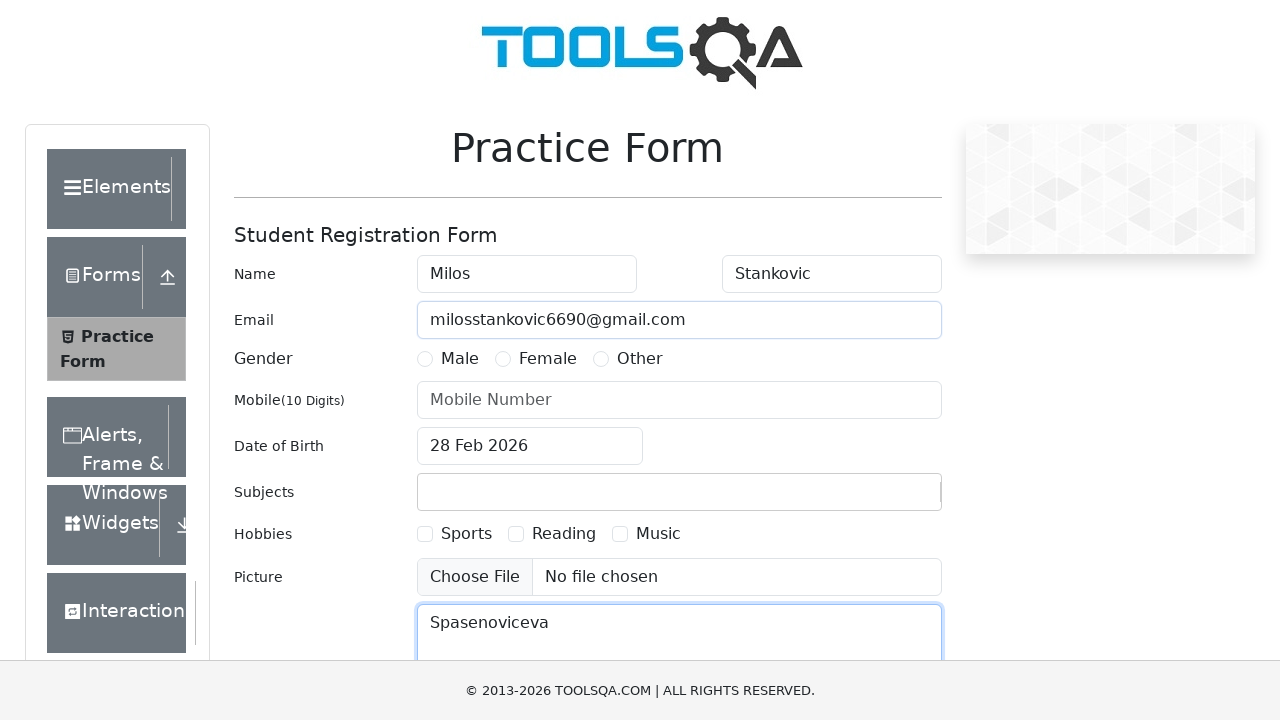

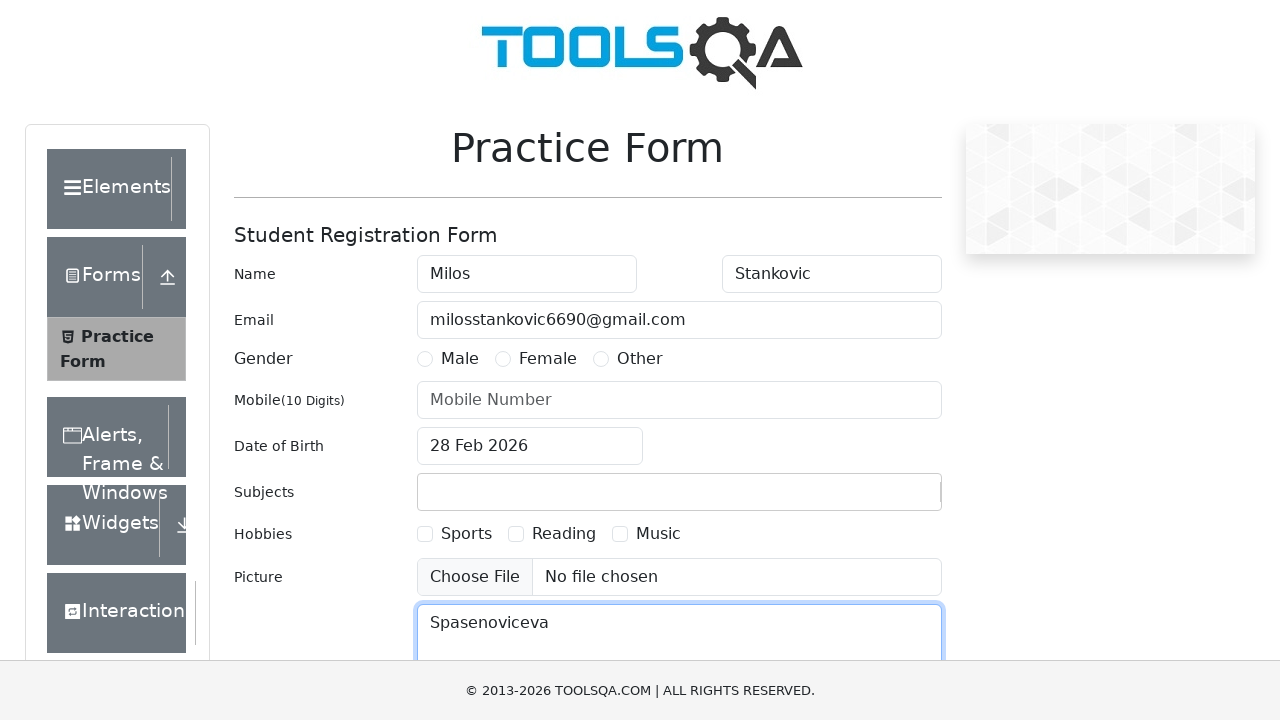